Tests JavaScript prompt box popup by clicking a button, entering text into the prompt, and accepting the alert dialog

Starting URL: http://echoecho.com/javascript4.htm

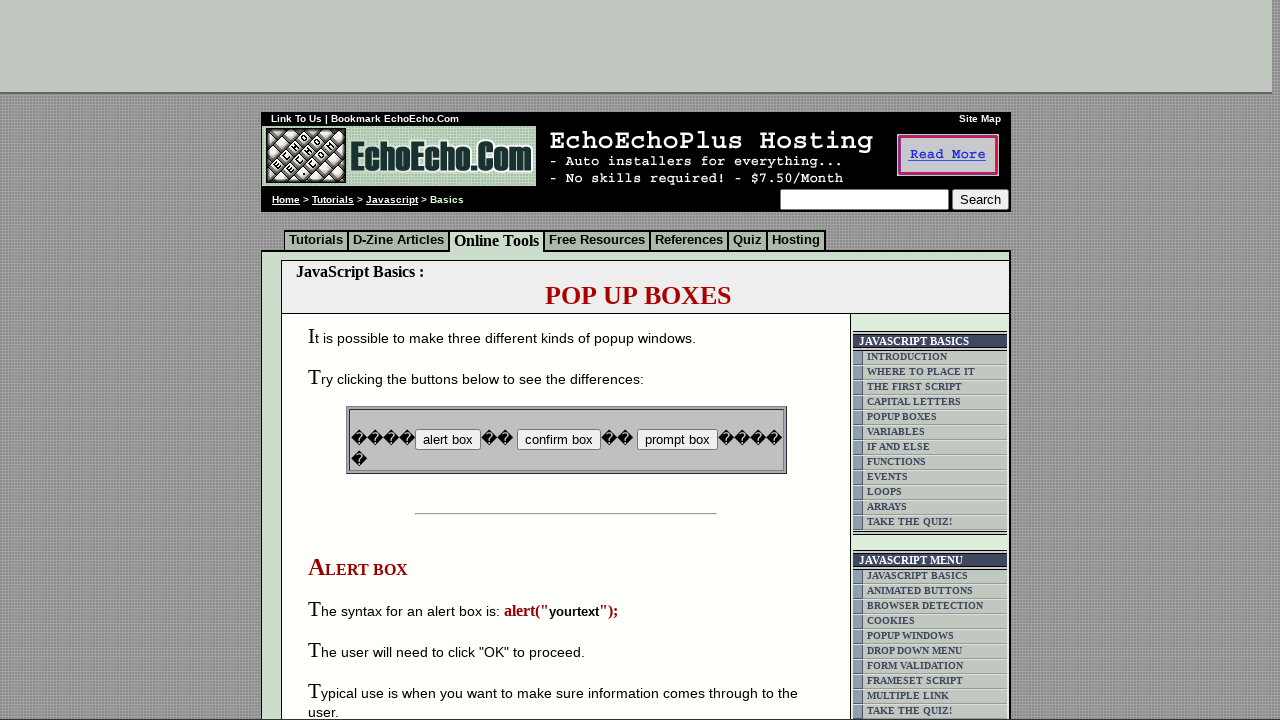

Clicked button to trigger prompt popup at (677, 440) on input[name='B3']
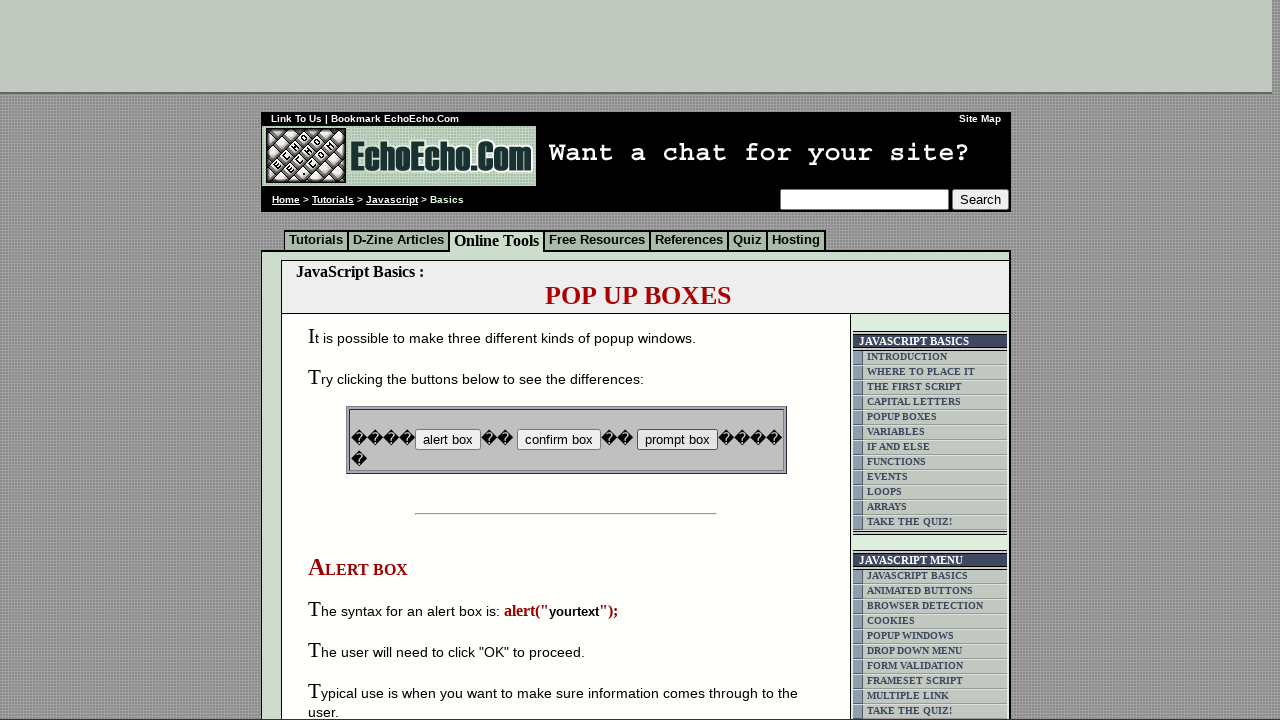

Set up dialog handler to accept prompt with text 'pramit'
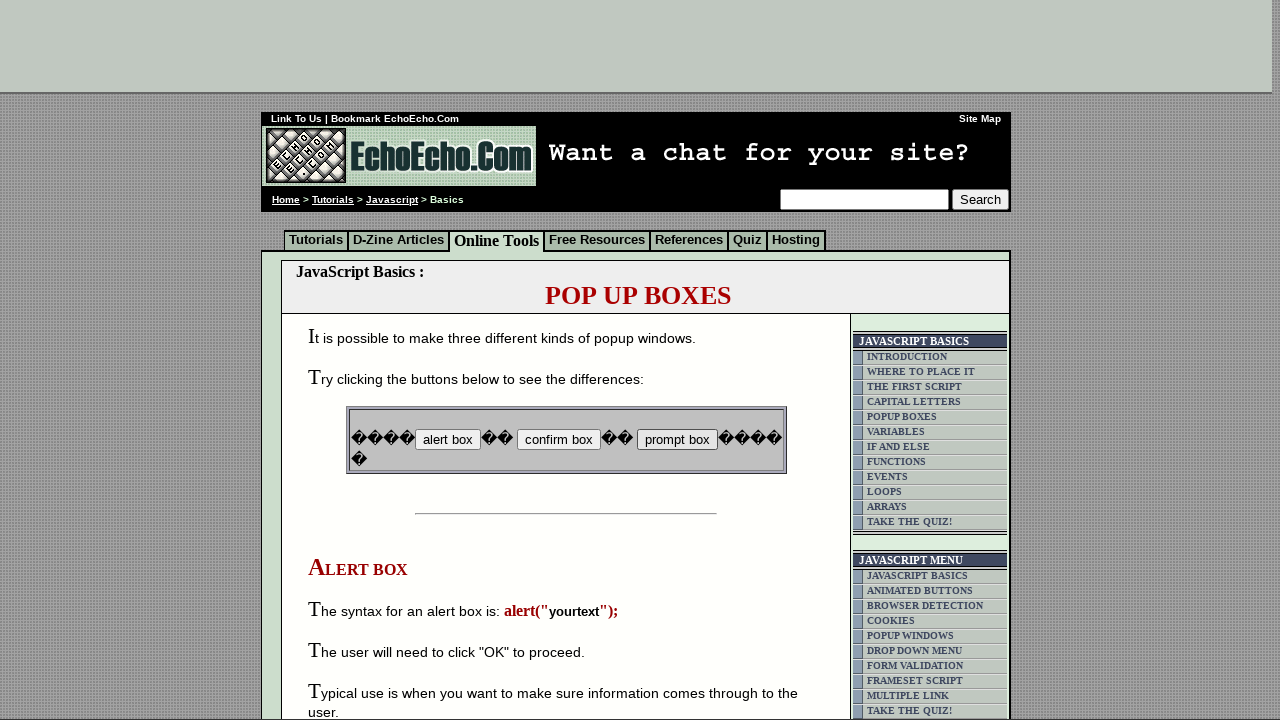

Clicked button again to trigger the prompt dialog at (677, 440) on input[name='B3']
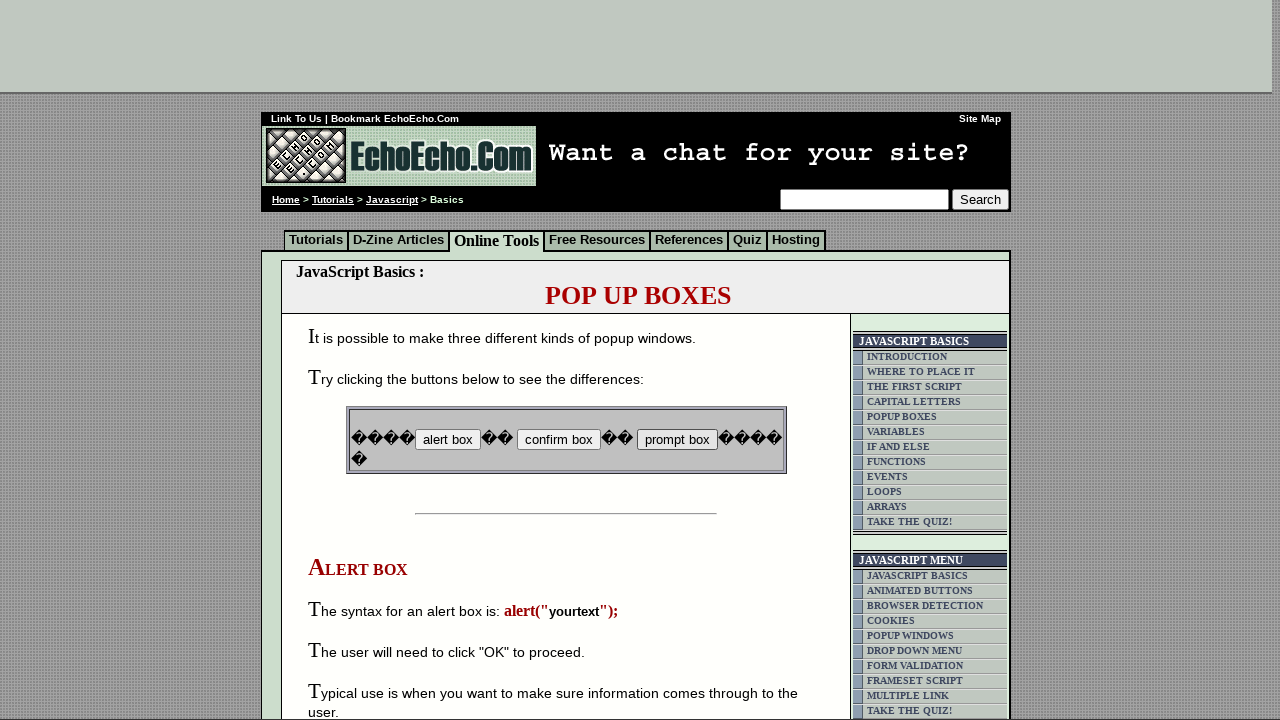

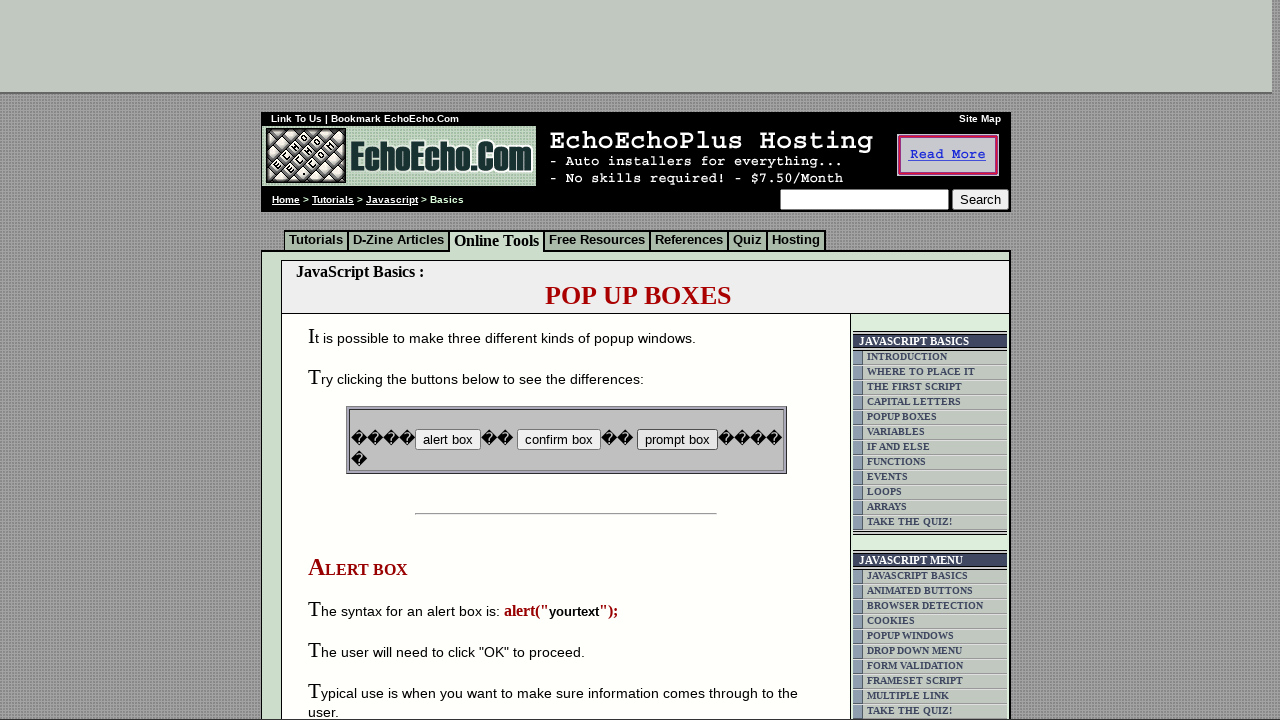